Tests login form validation by entering credentials, clearing both fields, clicking login, and verifying the "Username is required" error message appears

Starting URL: https://www.saucedemo.com/

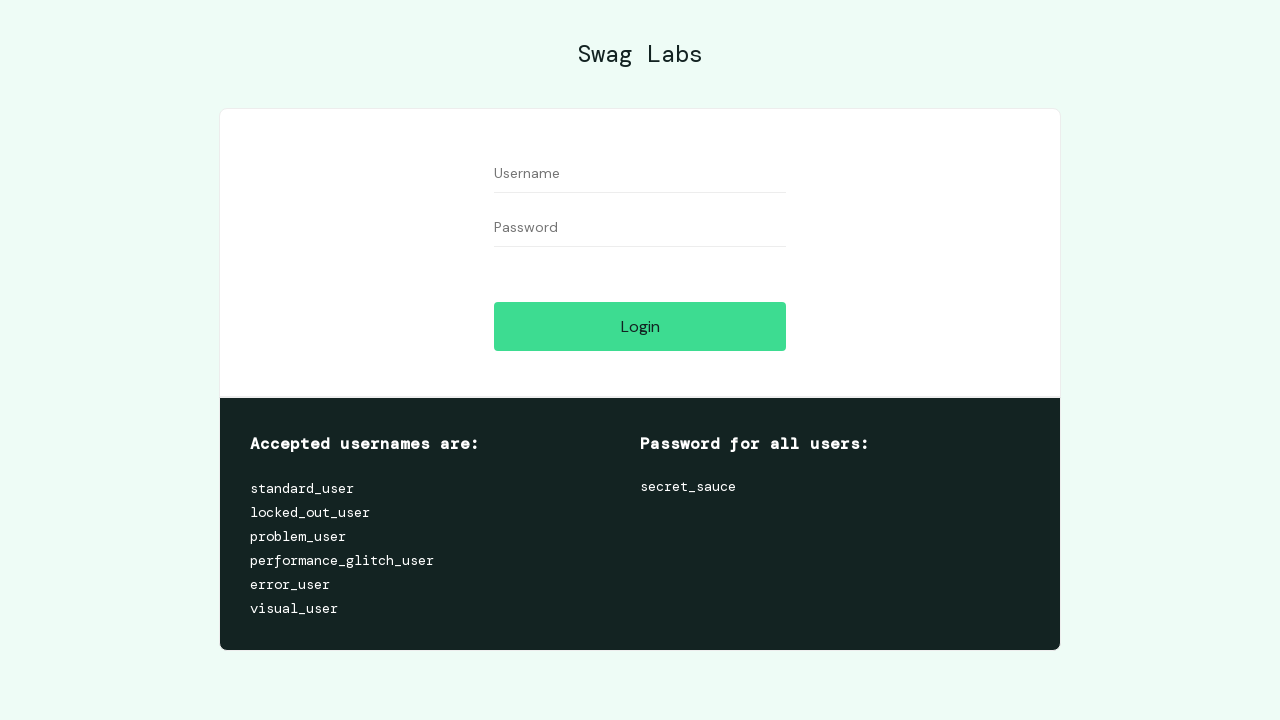

Filled username field with 'testuser' on input[data-test='username']
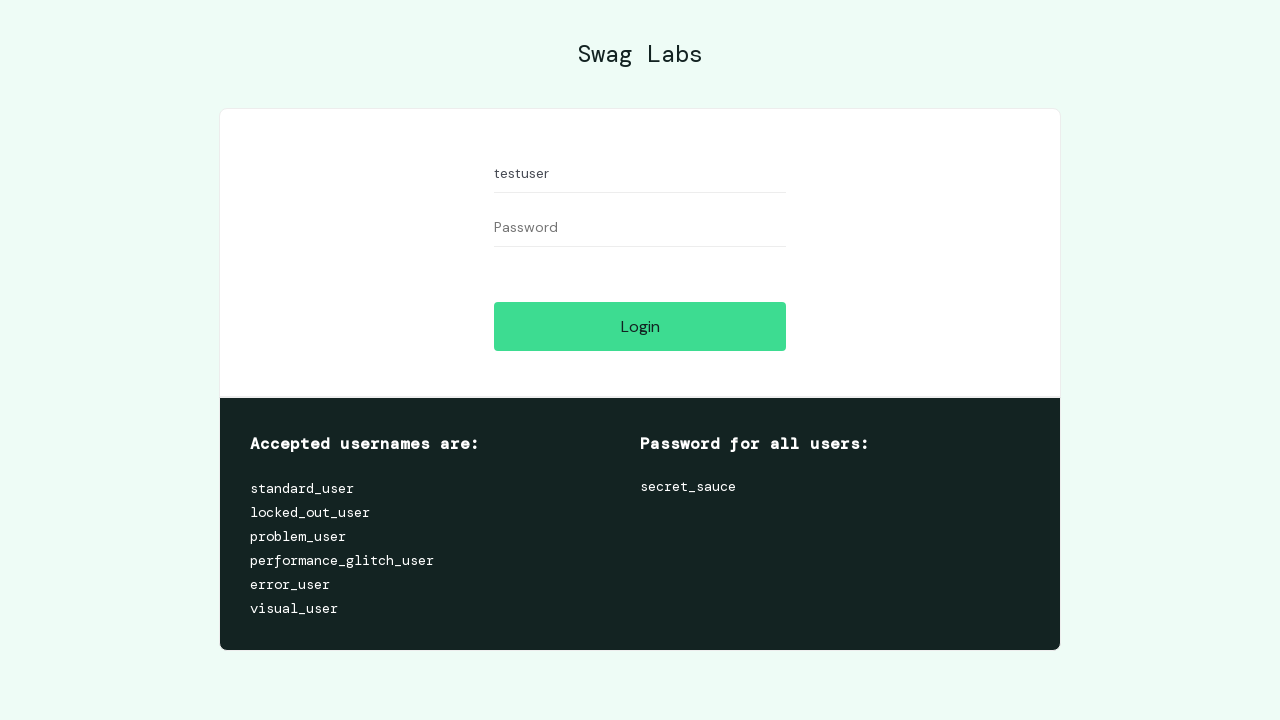

Filled password field with 'testpassword' on input[data-test='password']
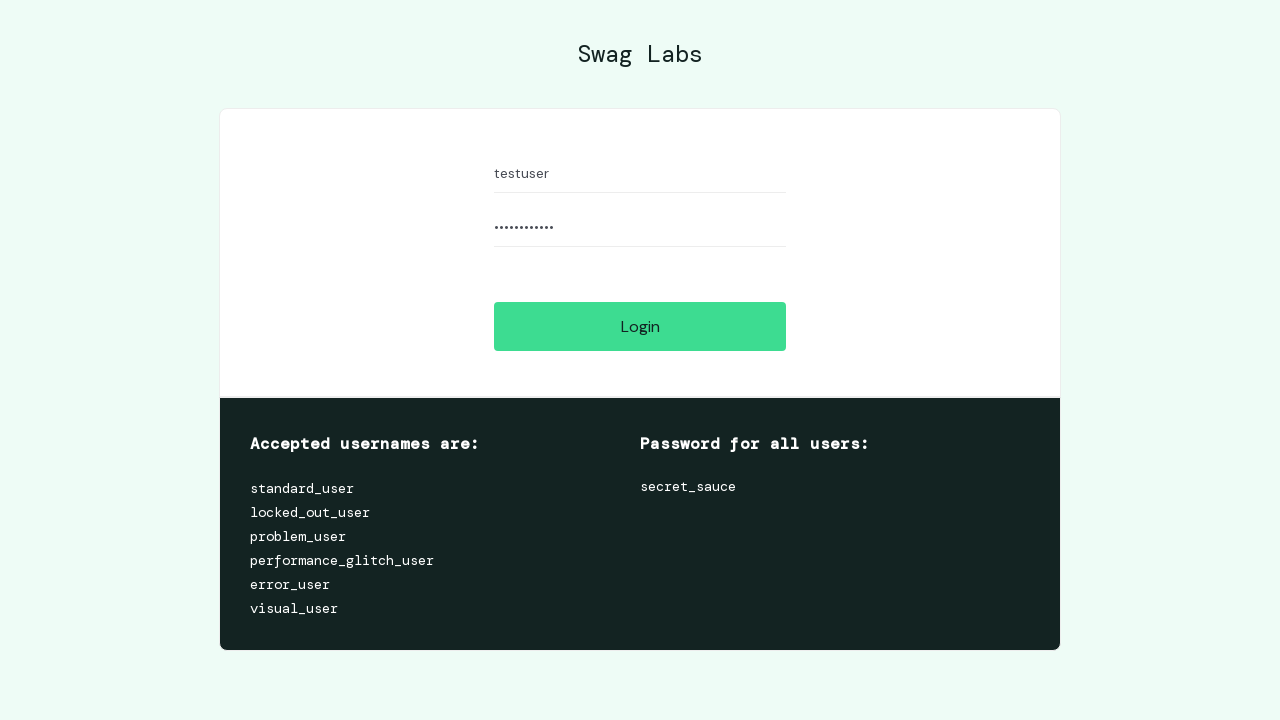

Cleared username field on input[data-test='username']
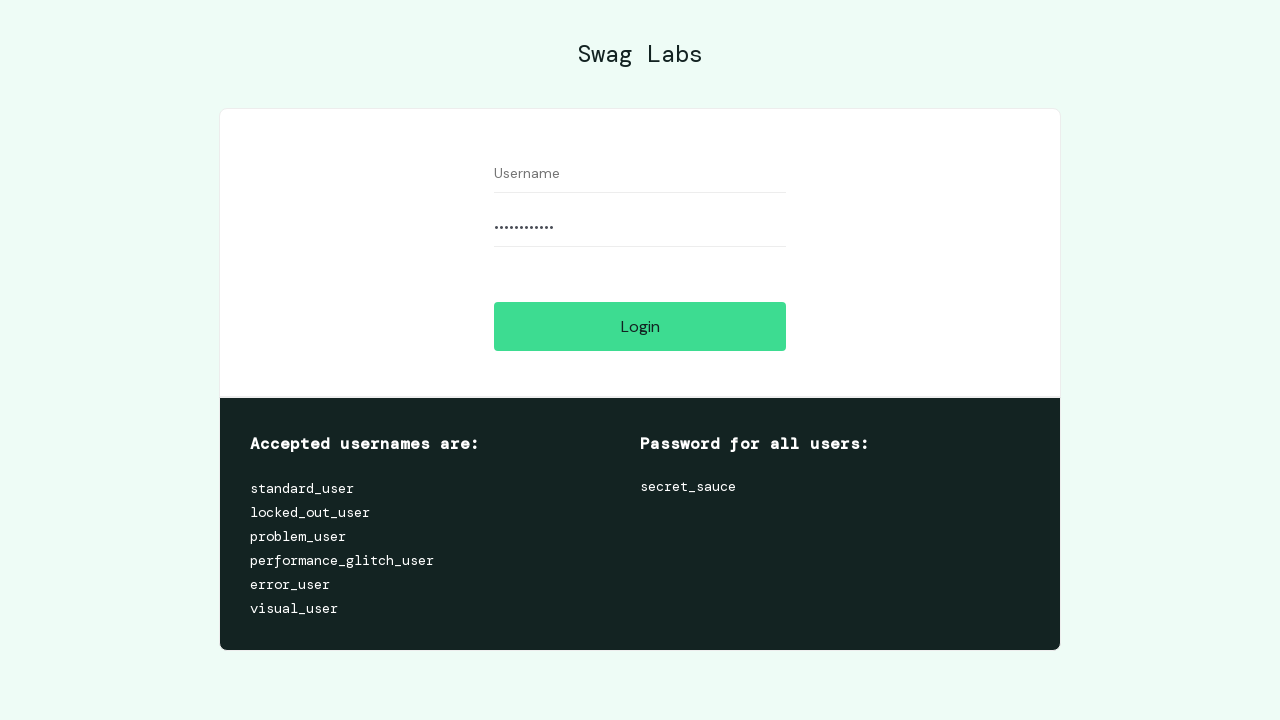

Cleared password field on input[data-test='password']
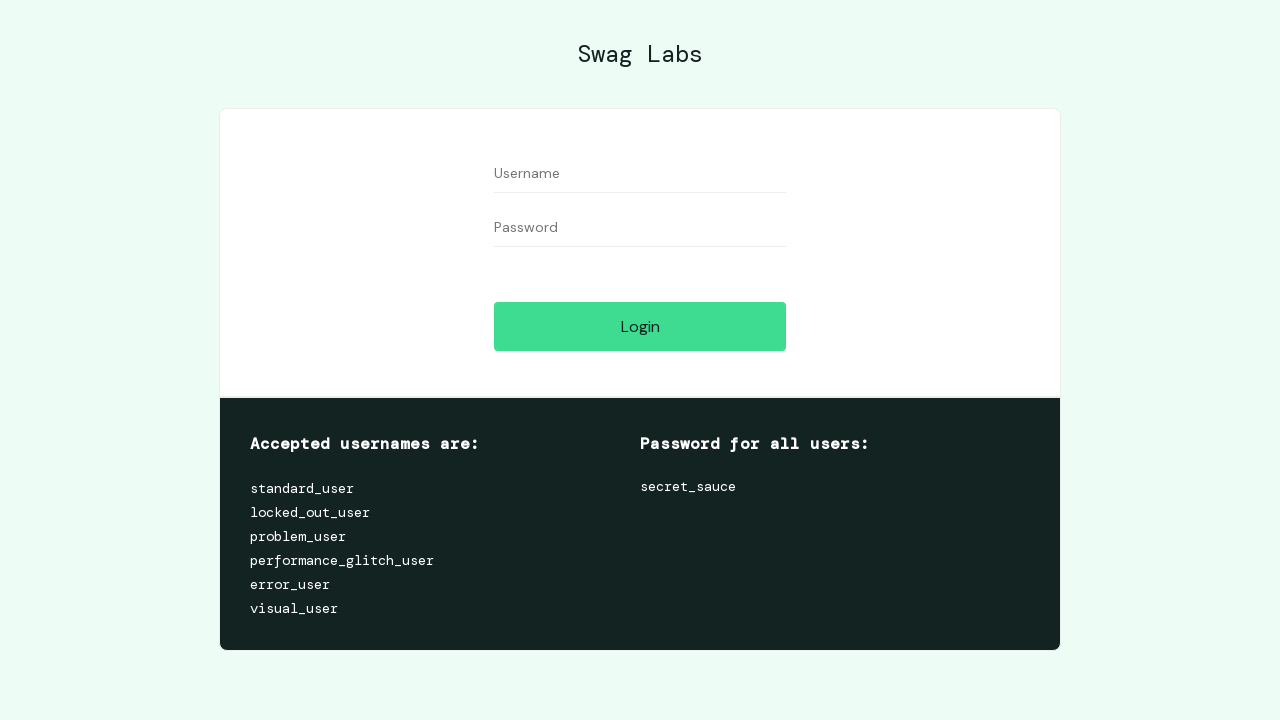

Clicked login button with empty credentials at (640, 326) on input[data-test='login-button']
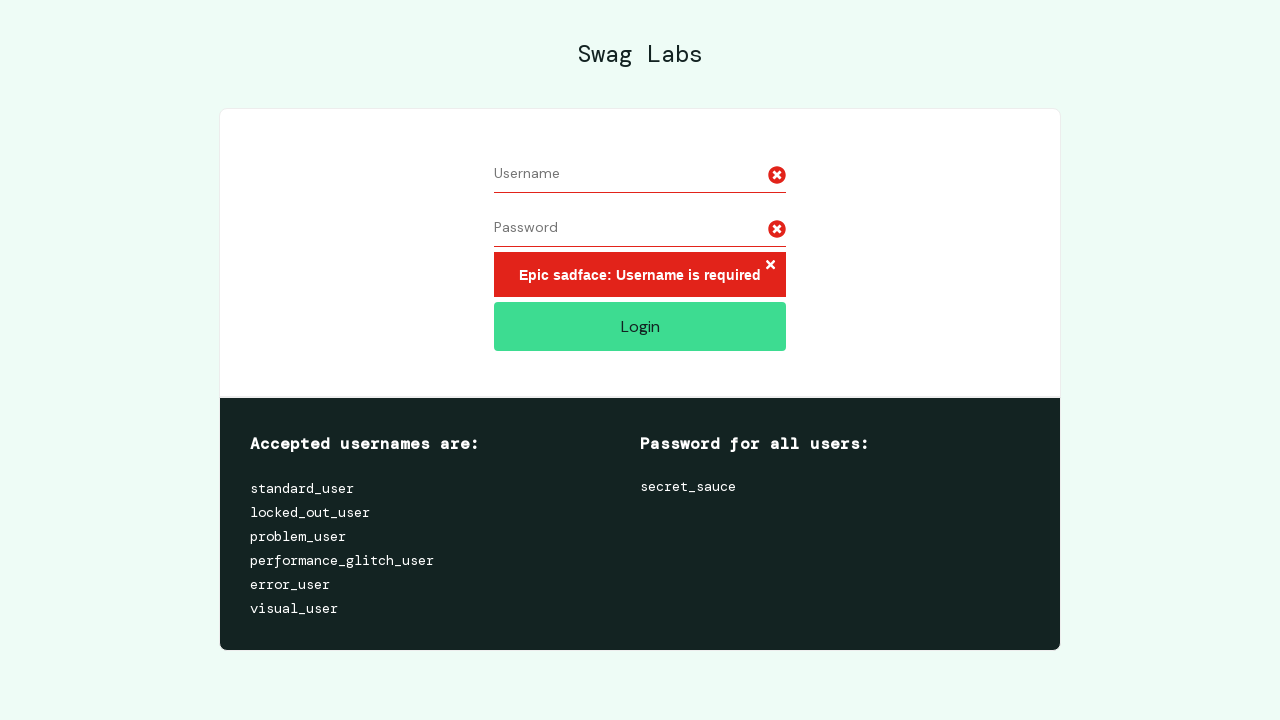

Error message element appeared
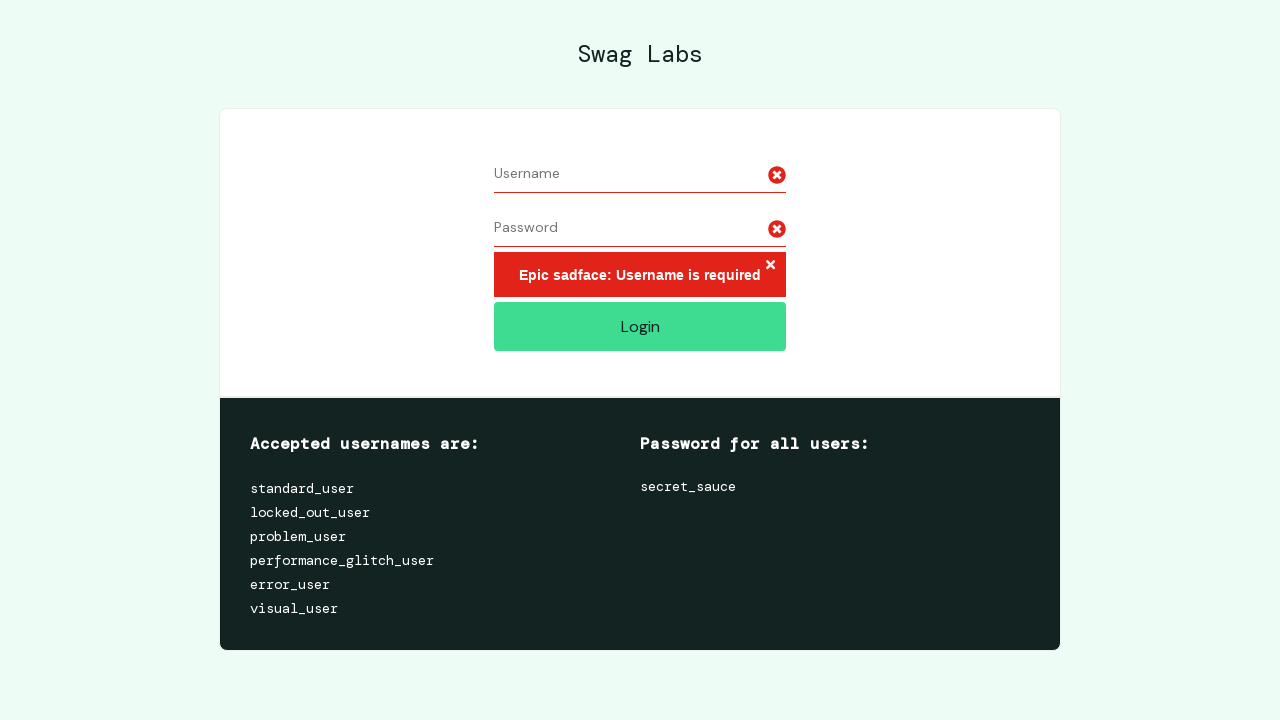

Located error message element
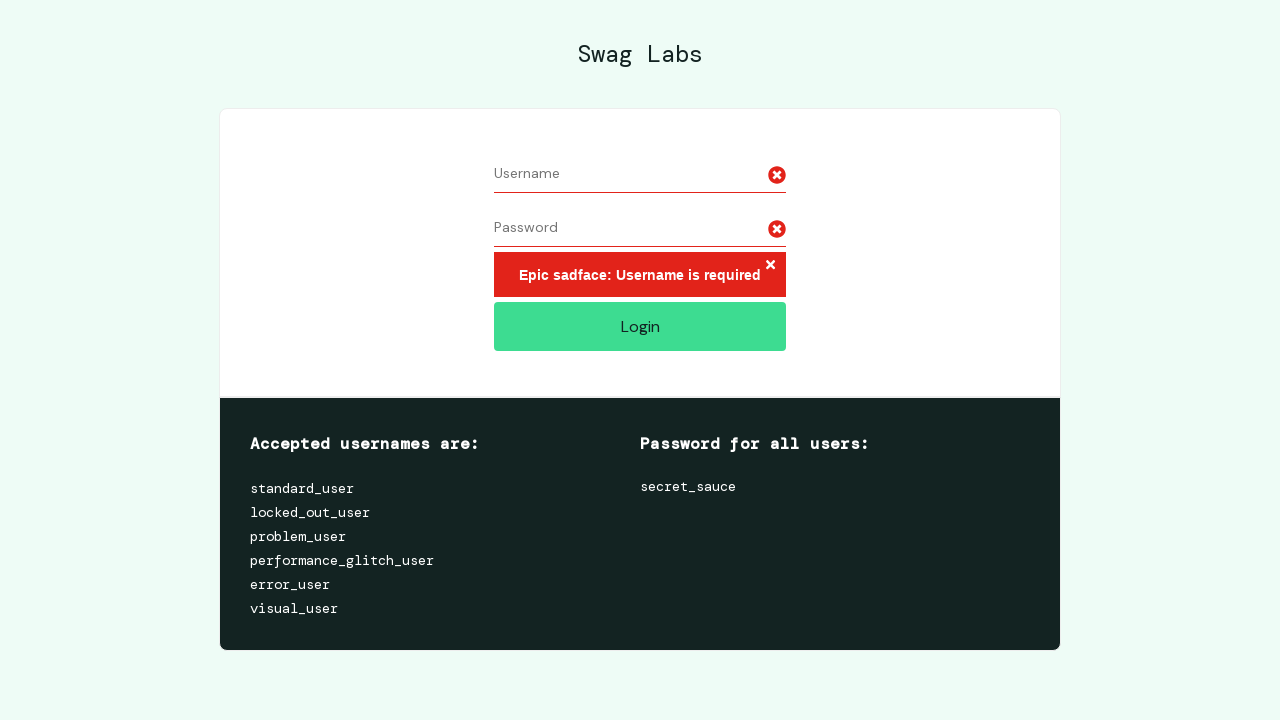

Verified 'Username is required' error message is displayed
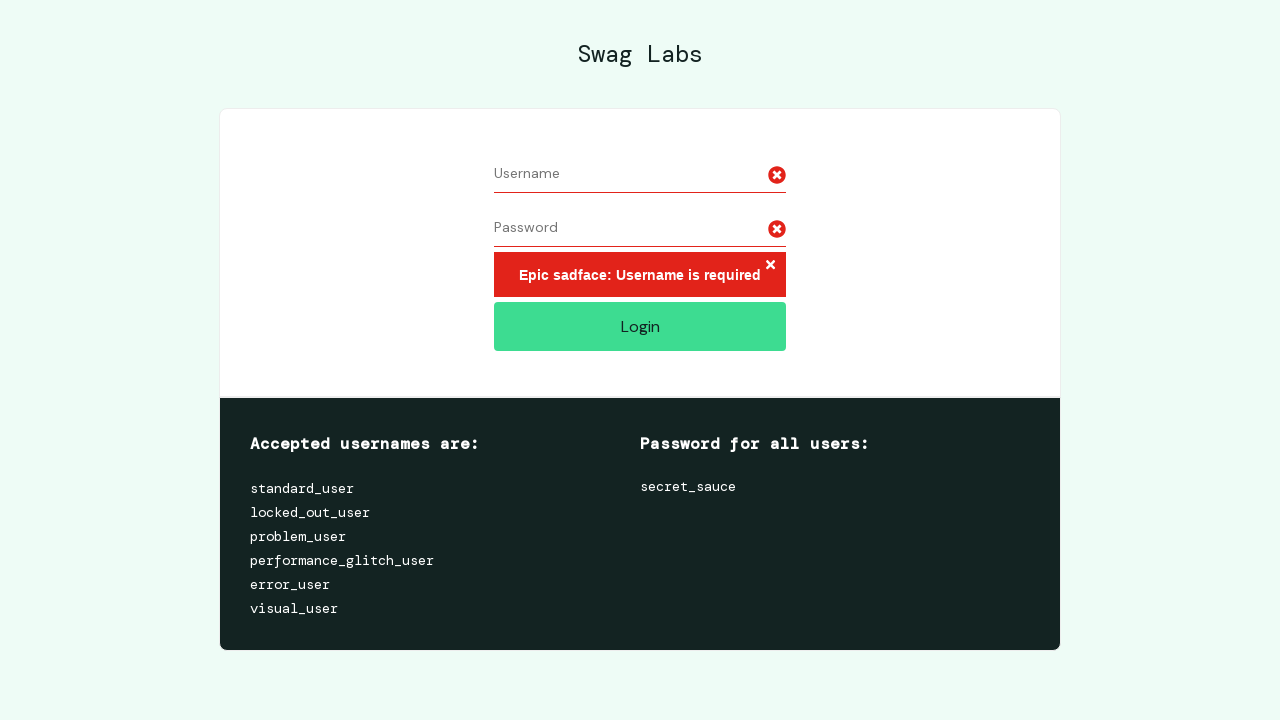

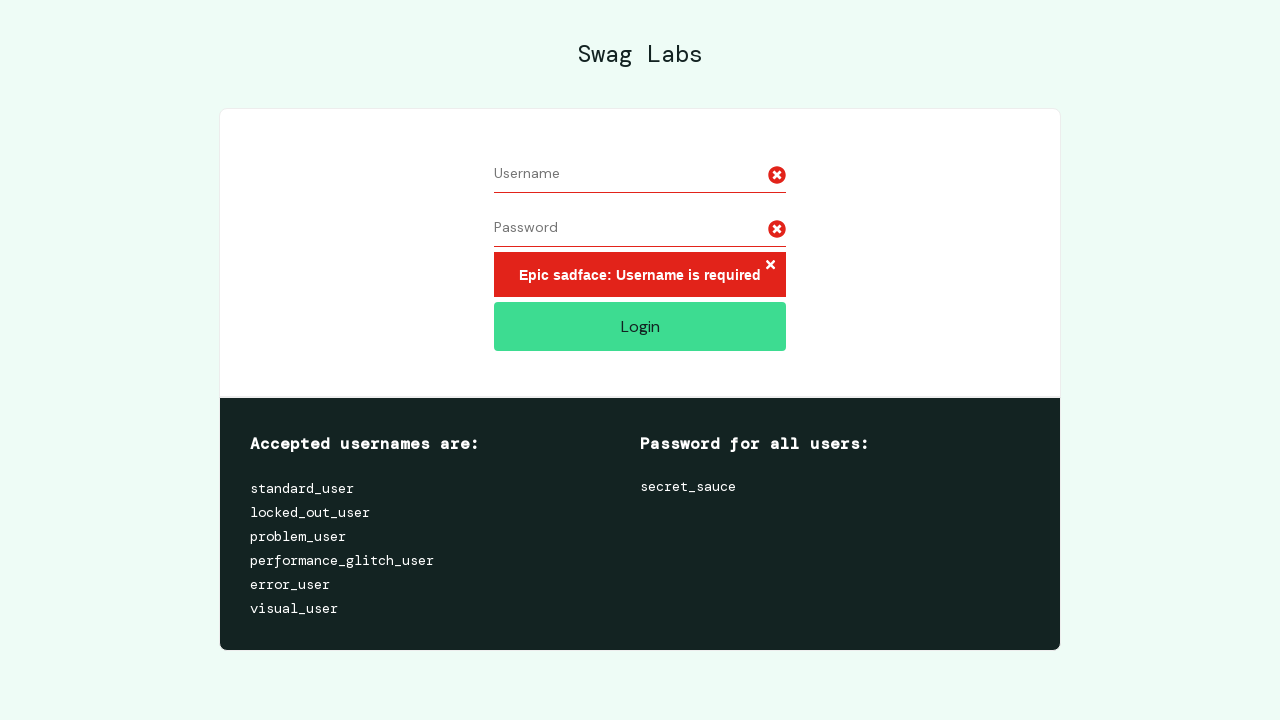